Tests iframe handling by switching to a single iframe, filling an input field, then navigating to a nested iframe section and filling another input field within the nested iframes.

Starting URL: http://demo.automationtesting.in/Frames.html

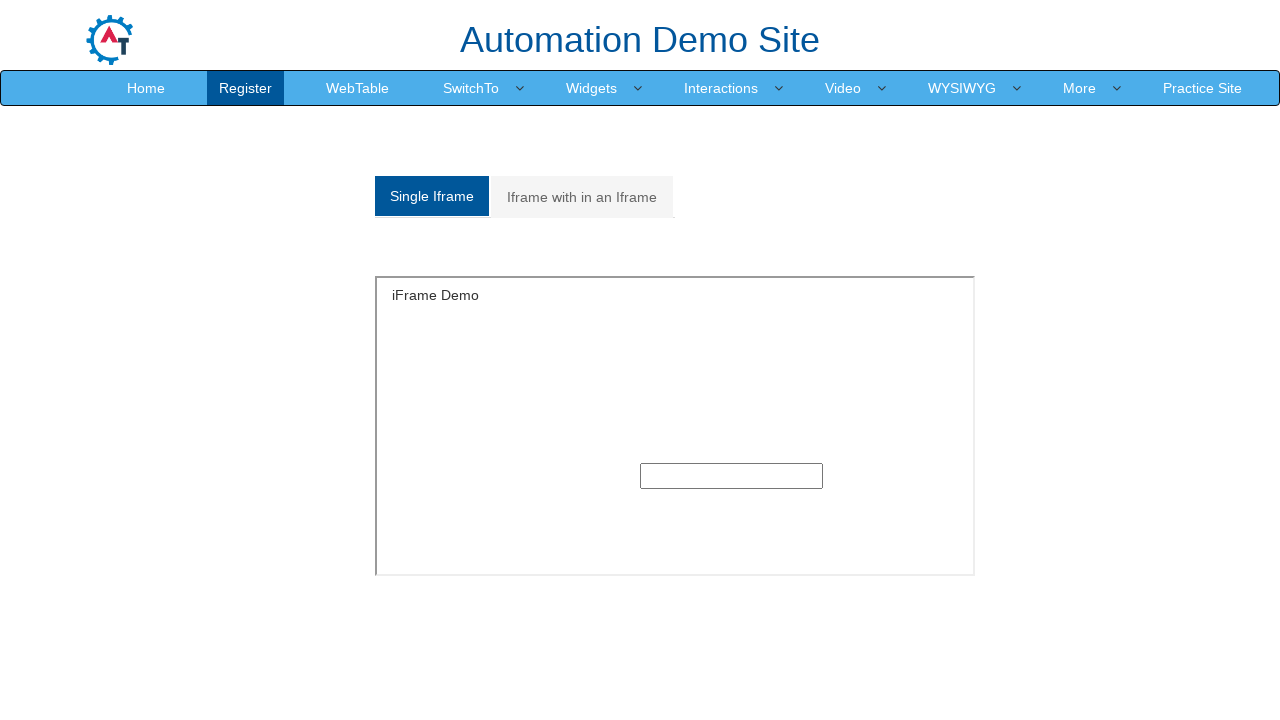

Located first iframe on the page
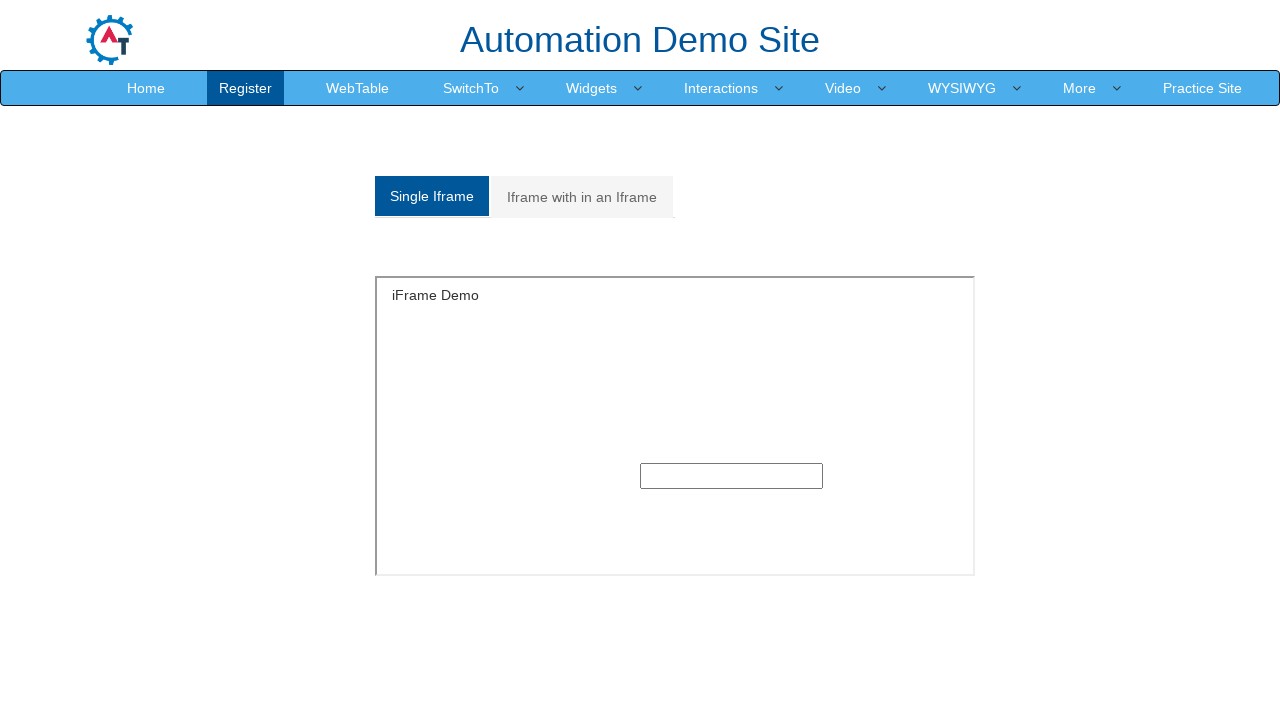

Clicked input field in first iframe at (732, 476) on iframe >> nth=0 >> internal:control=enter-frame >> input[type='text']
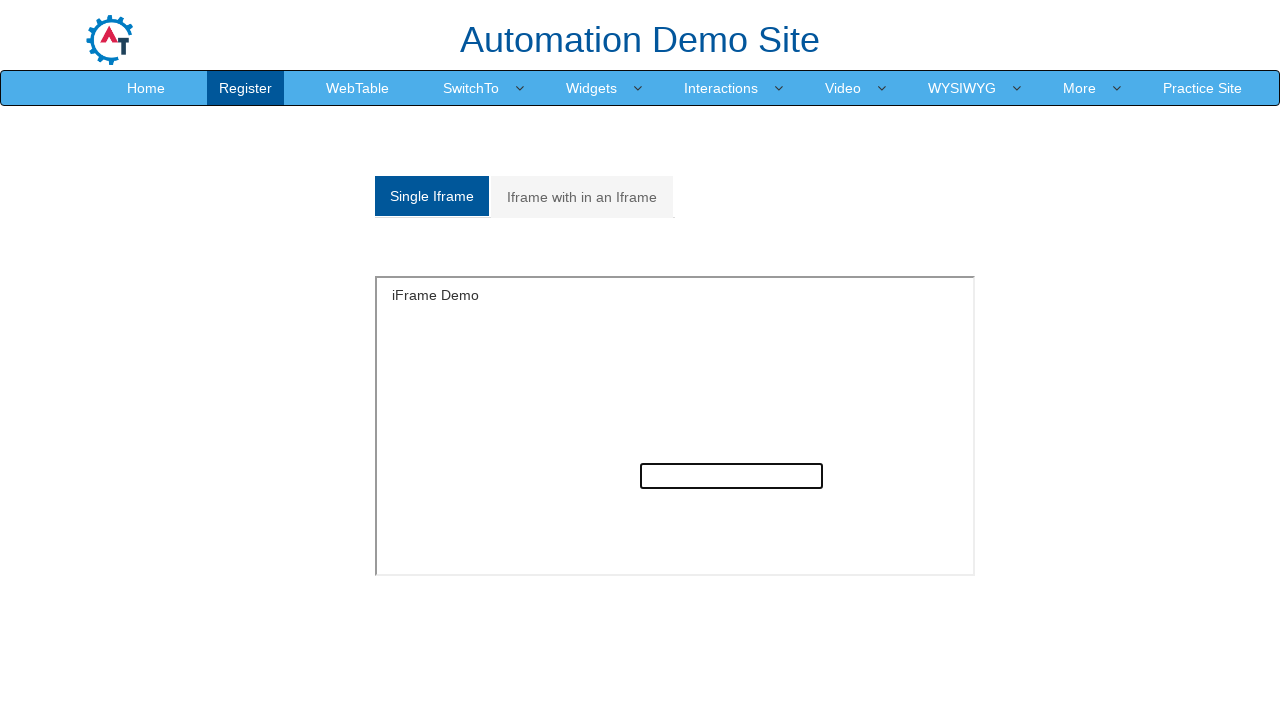

Cleared input field in first iframe on iframe >> nth=0 >> internal:control=enter-frame >> input[type='text']
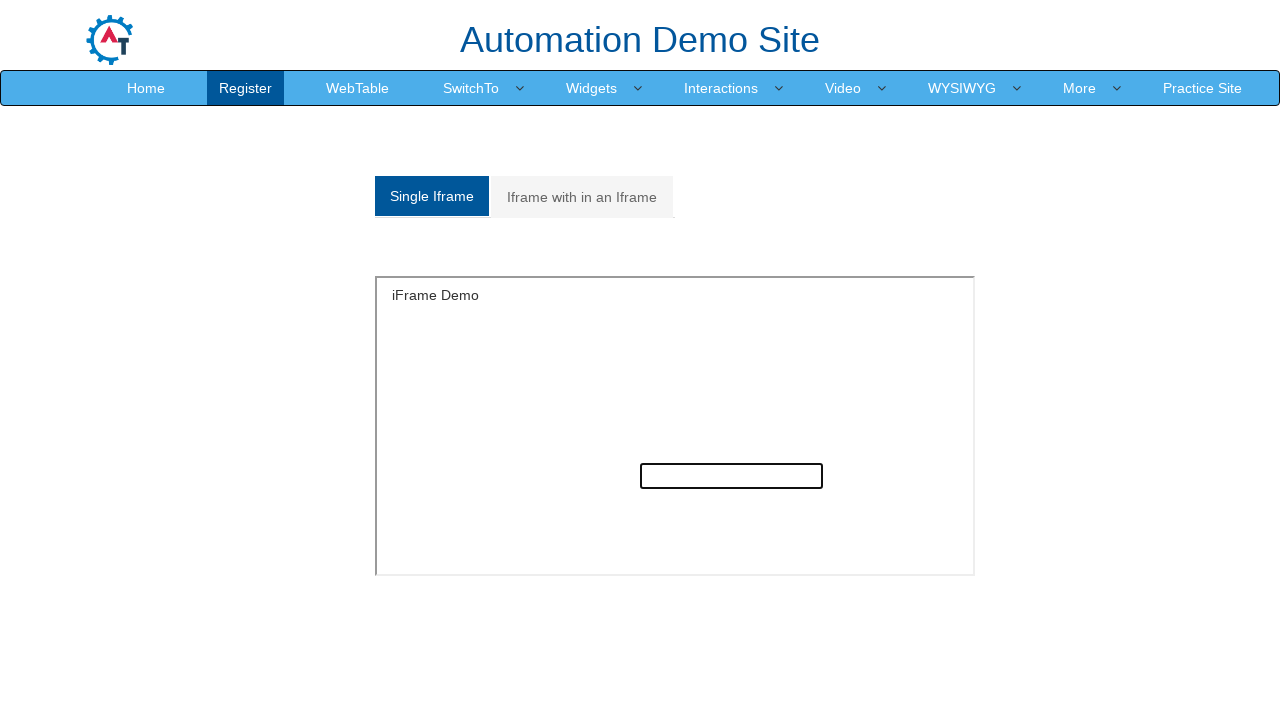

Filled first iframe input field with 'abcd' on iframe >> nth=0 >> internal:control=enter-frame >> input[type='text']
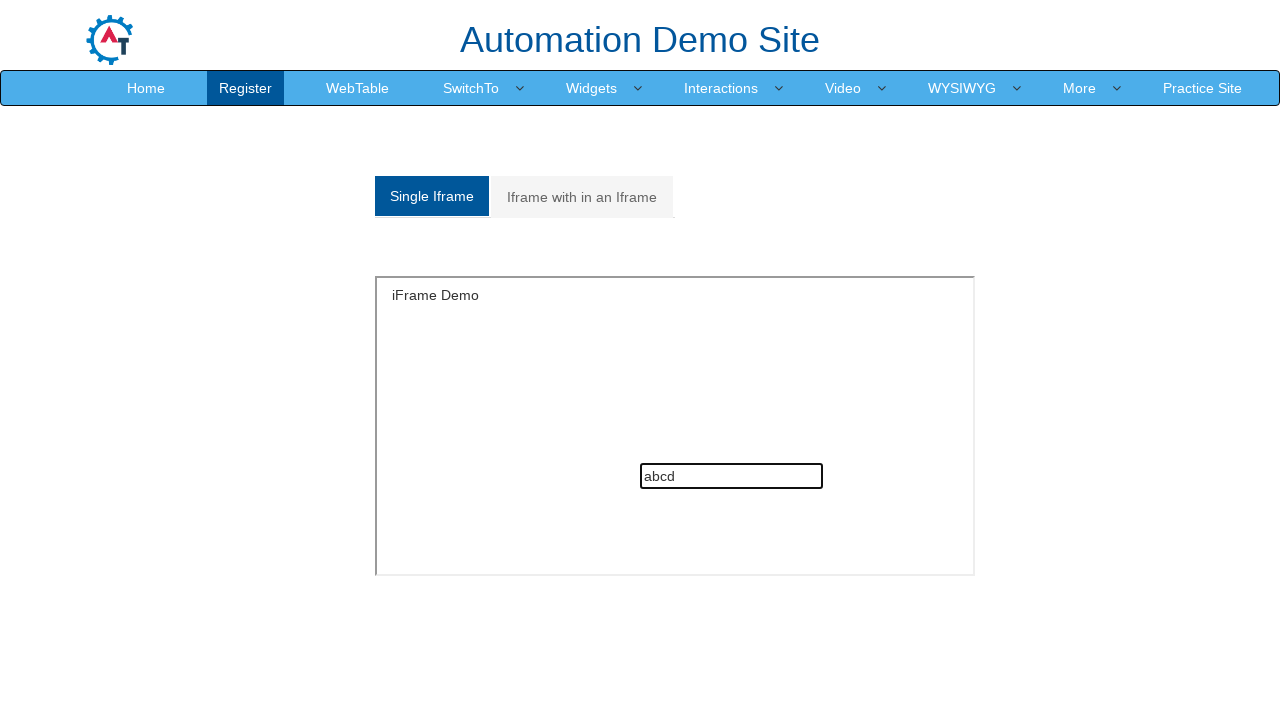

Clicked on 'Iframe with in an Iframe' link to navigate to nested iframe section at (582, 197) on text=Iframe with in an Iframe
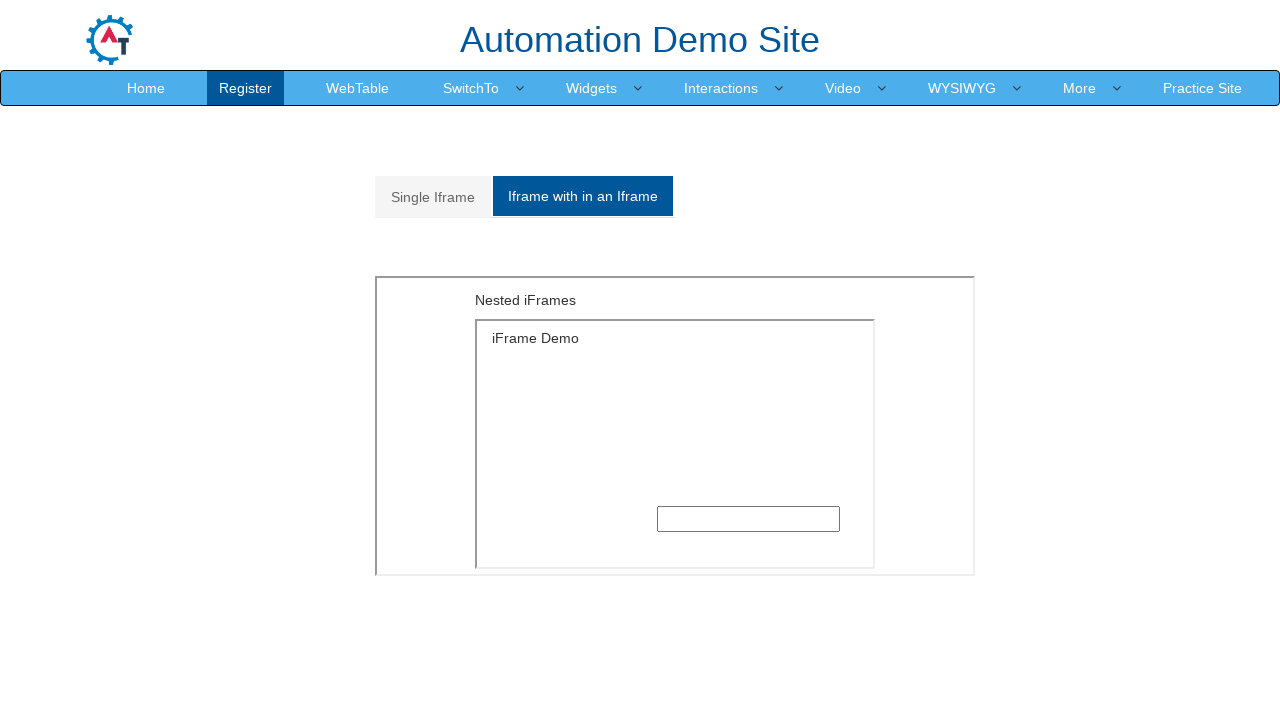

Located outer iframe at index 1
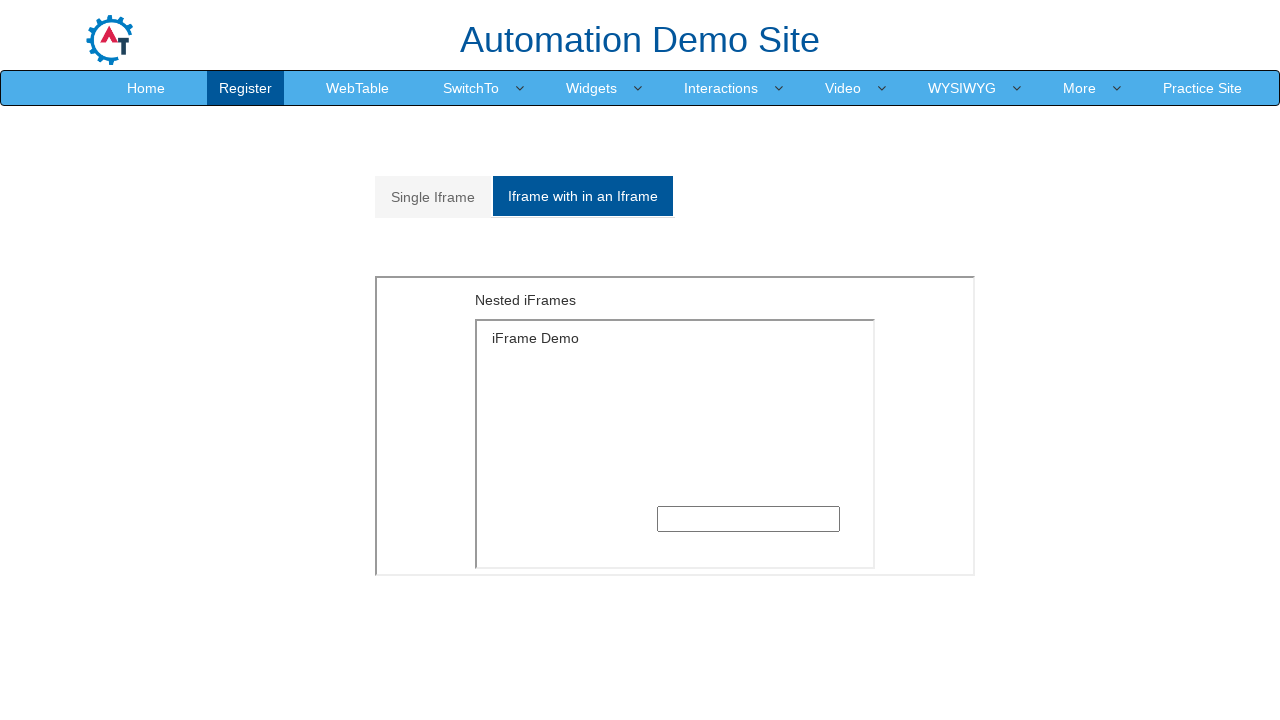

Located nested iframe within the outer iframe
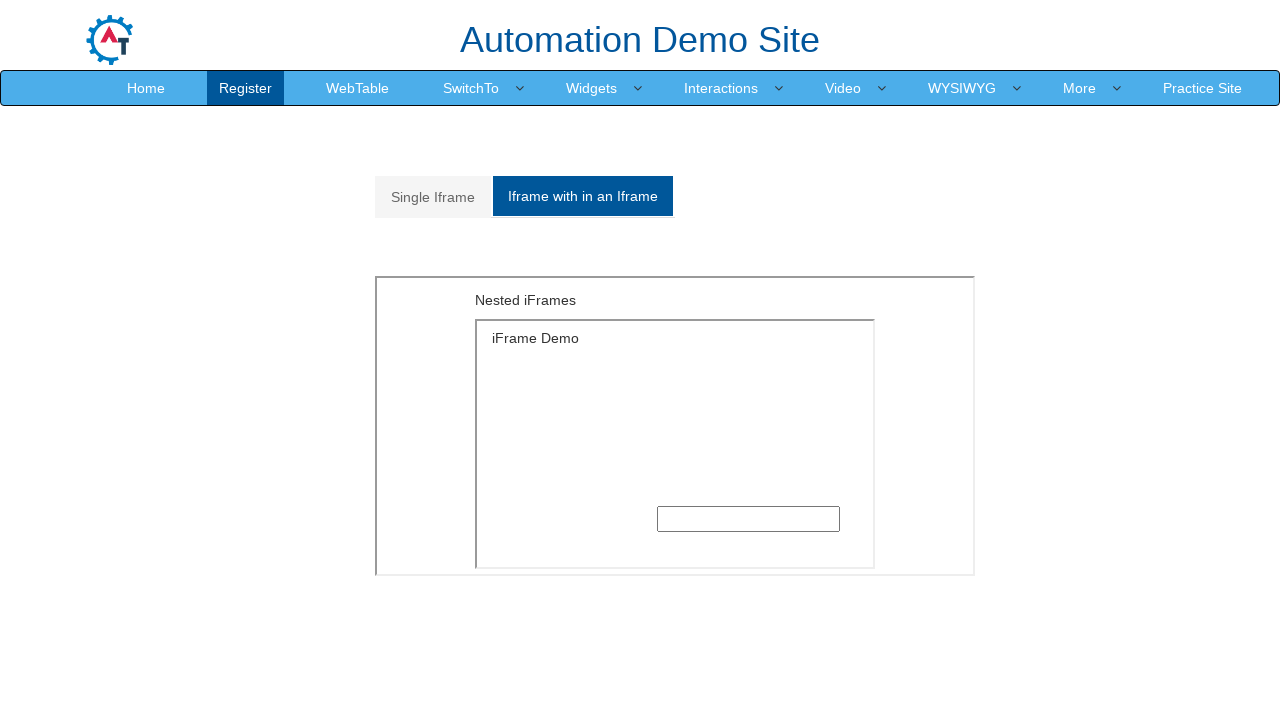

Clicked input field in nested iframe at (748, 519) on iframe >> nth=1 >> internal:control=enter-frame >> iframe >> nth=0 >> internal:c
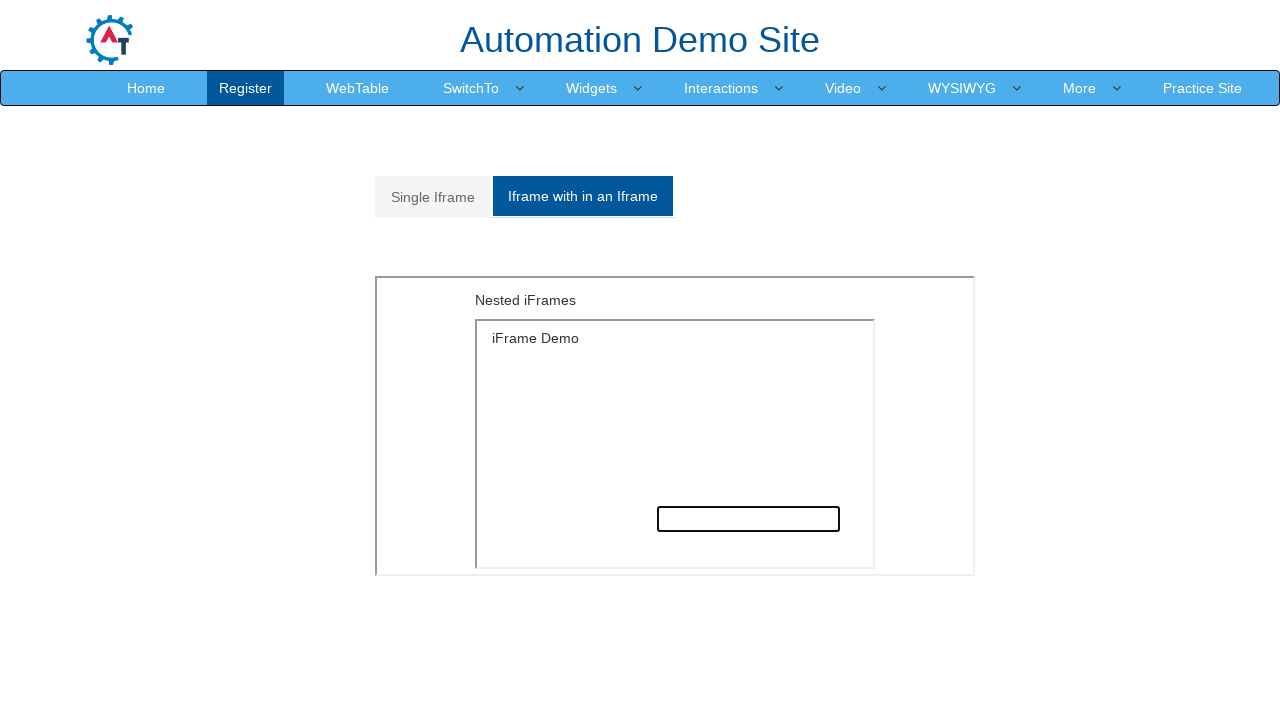

Cleared input field in nested iframe on iframe >> nth=1 >> internal:control=enter-frame >> iframe >> nth=0 >> internal:c
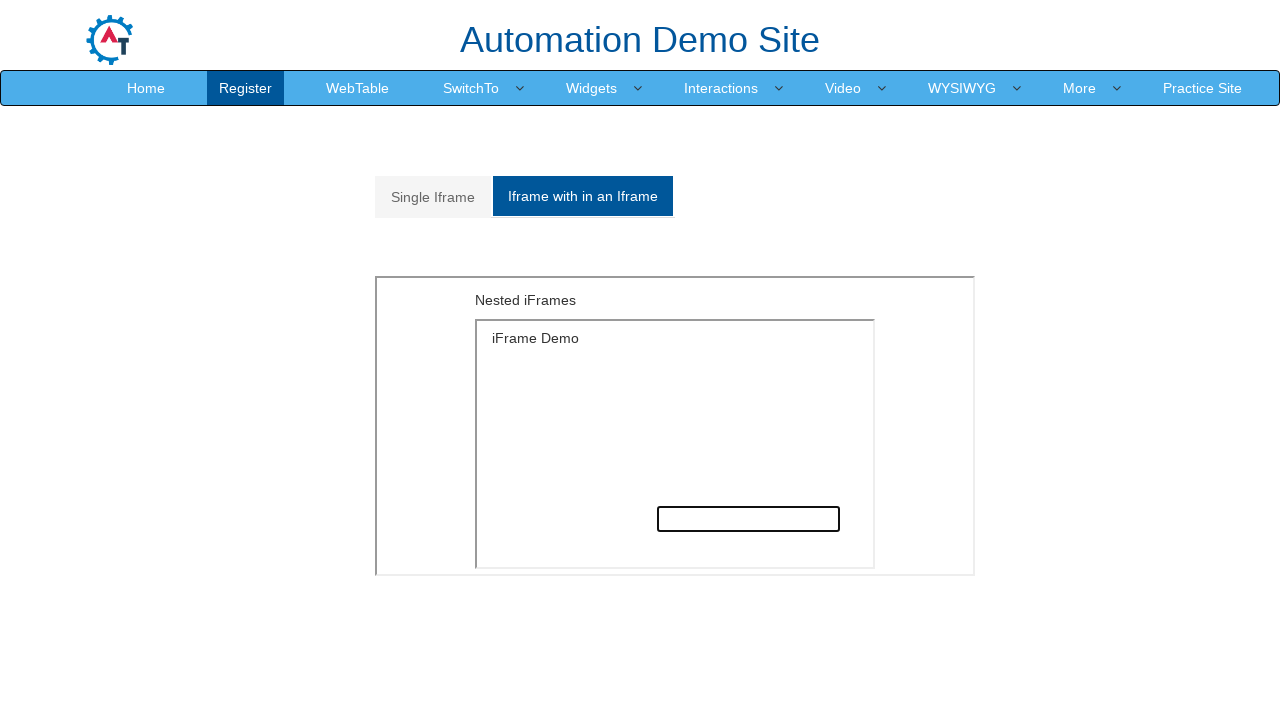

Filled nested iframe input field with 'abcd' on iframe >> nth=1 >> internal:control=enter-frame >> iframe >> nth=0 >> internal:c
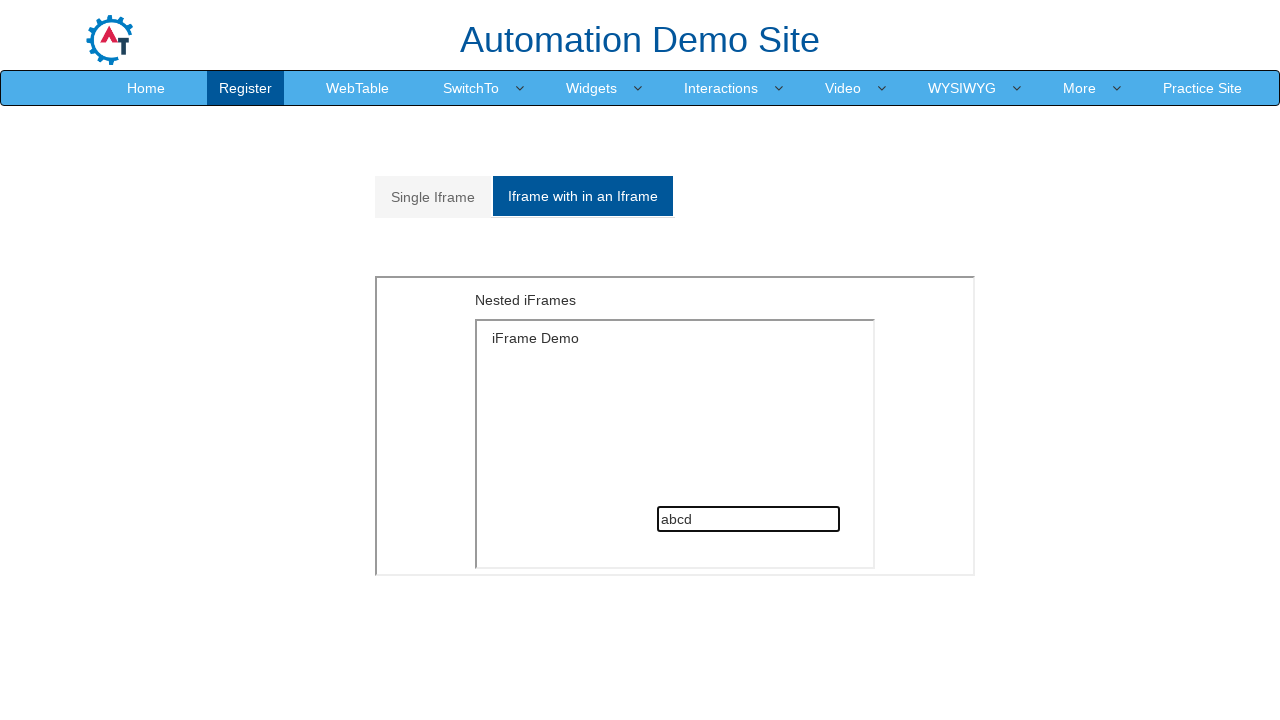

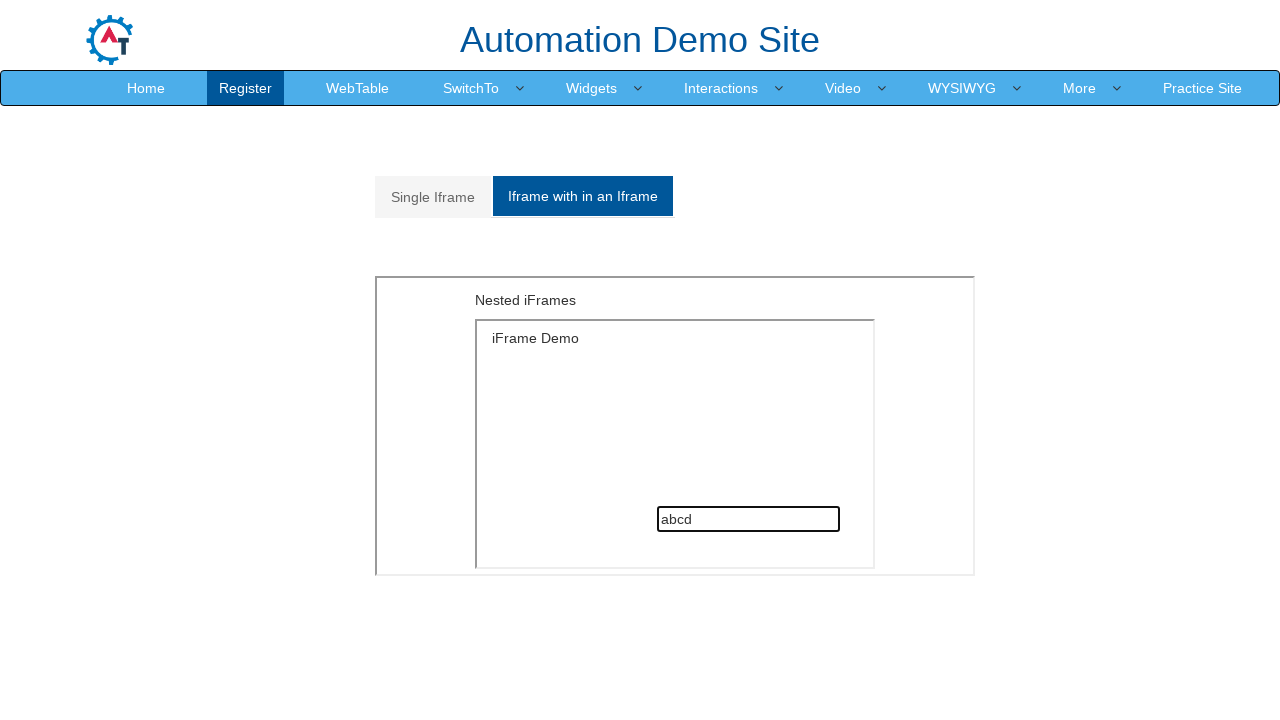